Tests a registration form by filling in first name, last name, and email fields, then submitting the form and verifying the success message is displayed.

Starting URL: http://suninjuly.github.io/registration1.html

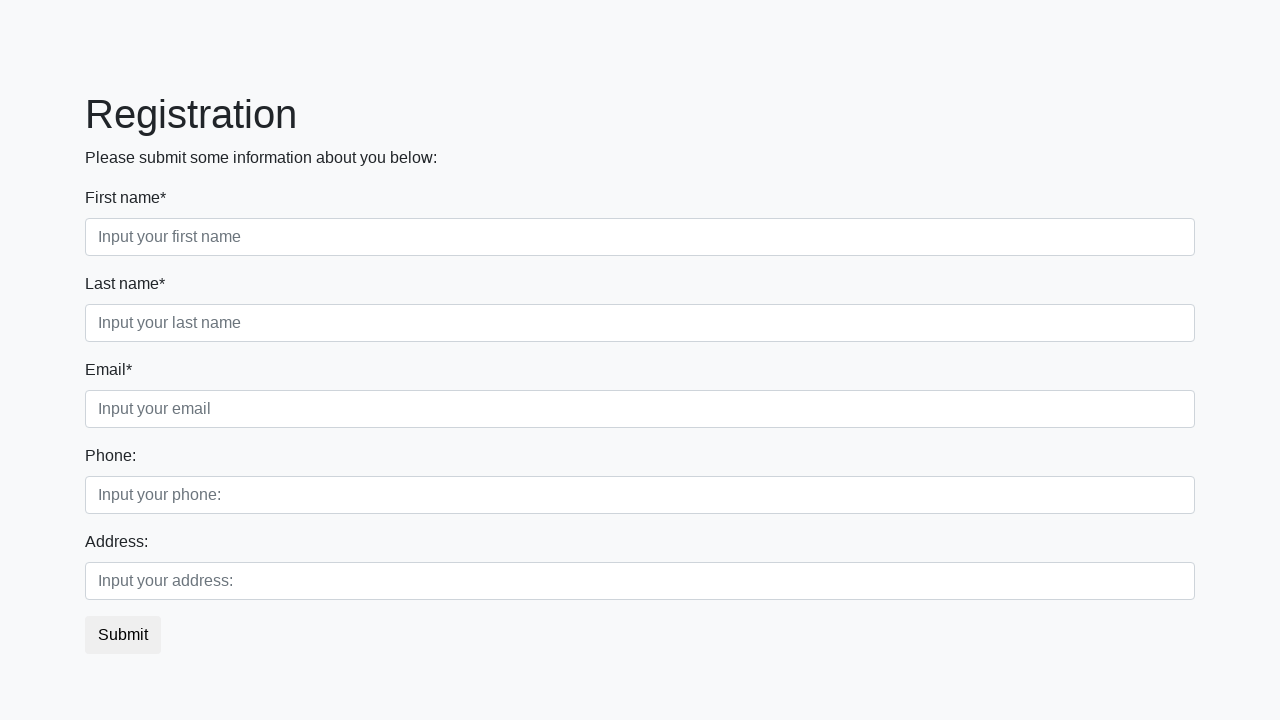

Filled first name field with 'Ivan' on input[placeholder='Input your first name']
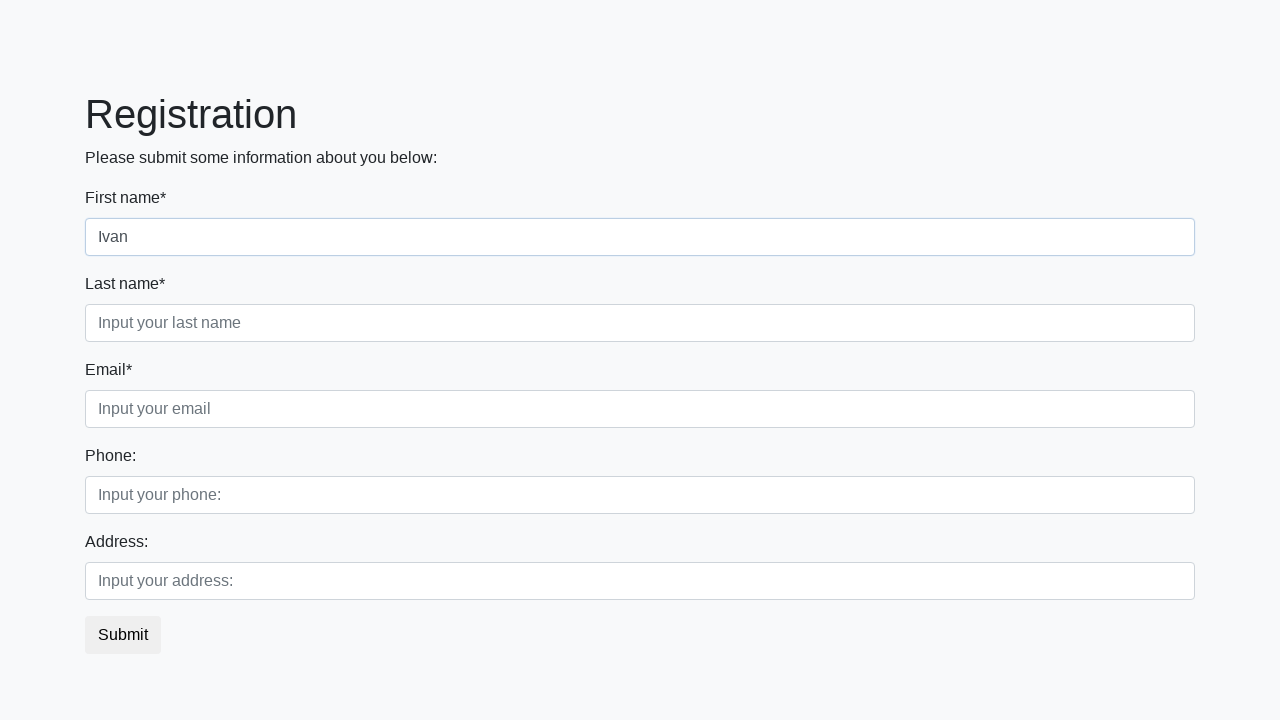

Filled last name field with 'Popov' on input[placeholder='Input your last name']
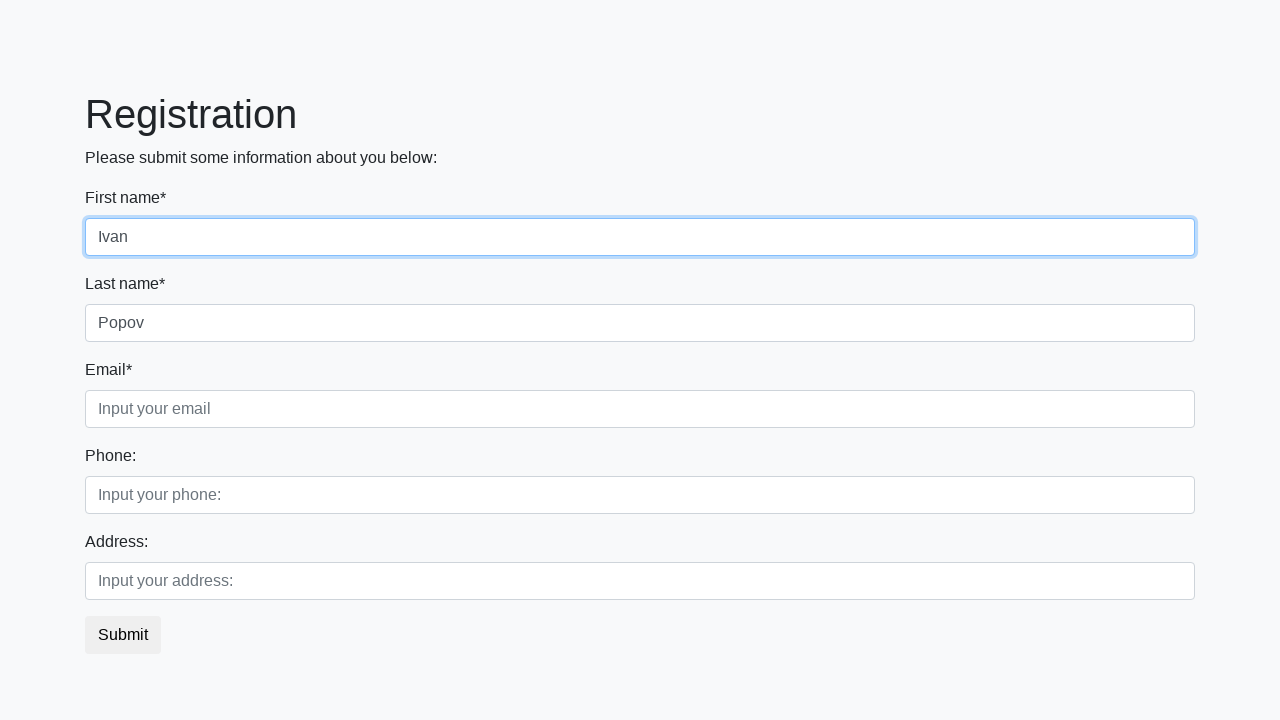

Filled email field with 'test33@gmail.com' on input[placeholder='Input your email']
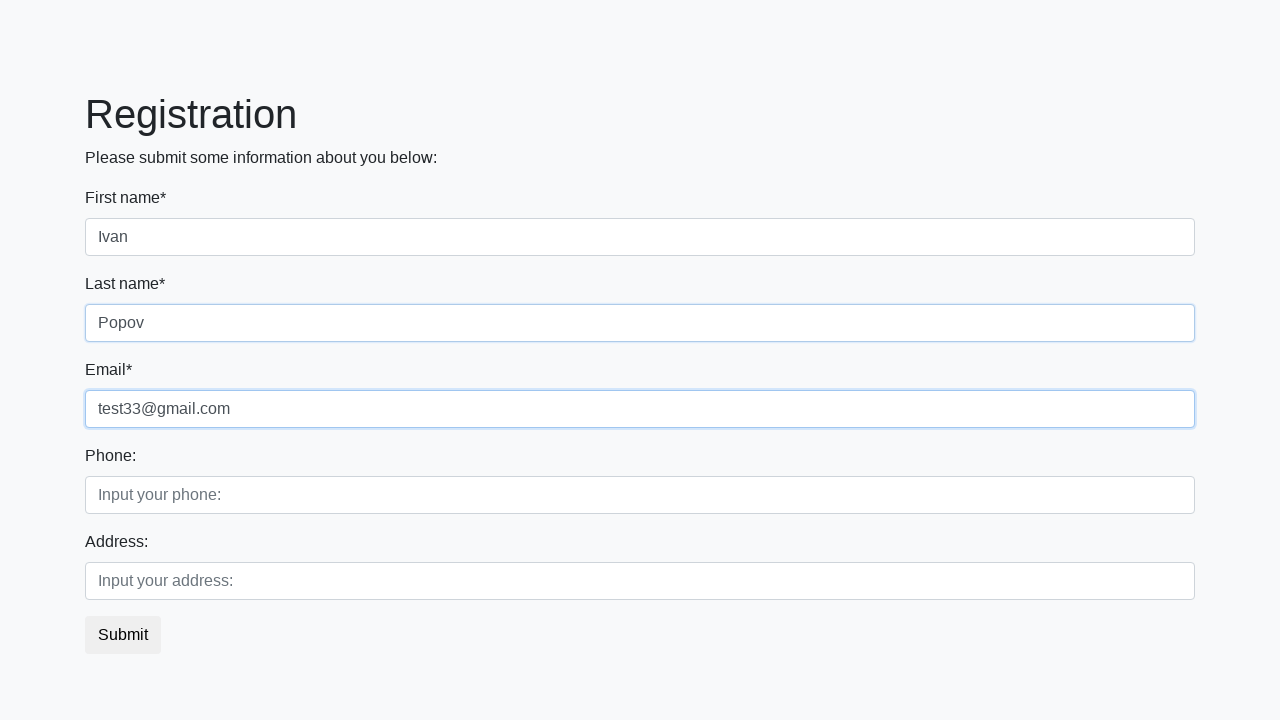

Clicked submit button to register at (123, 635) on button.btn
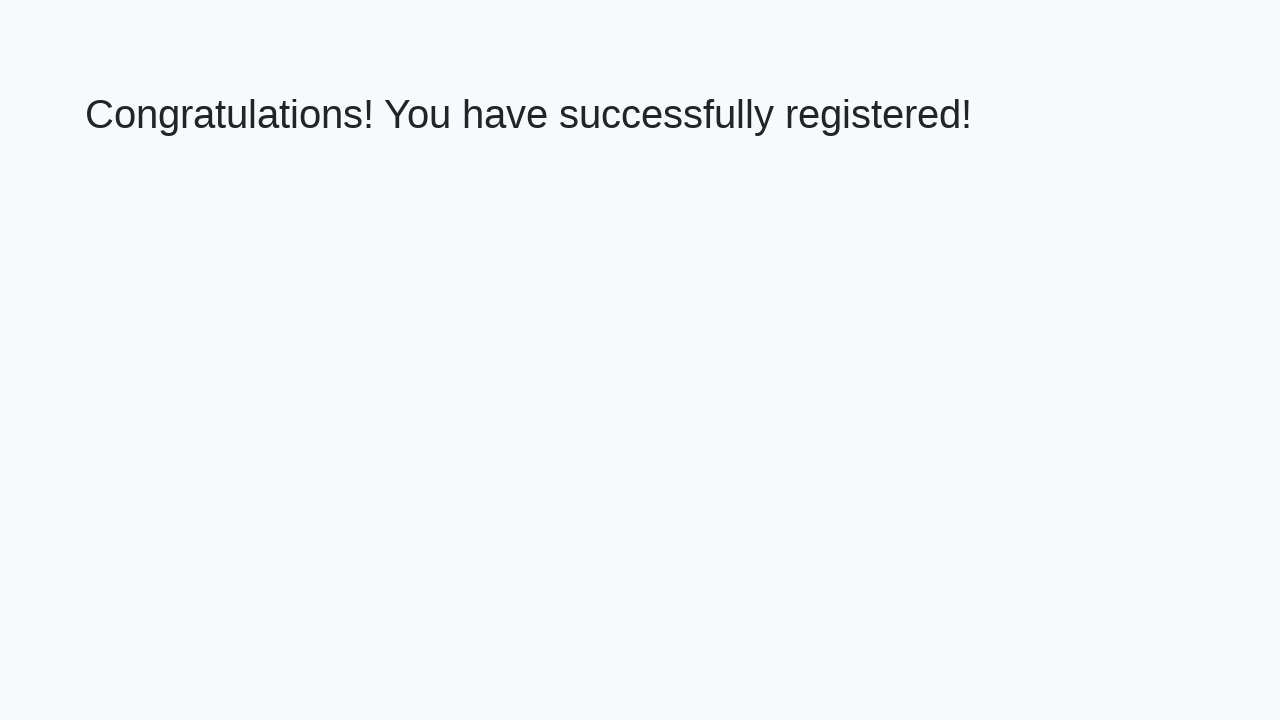

Success message heading loaded
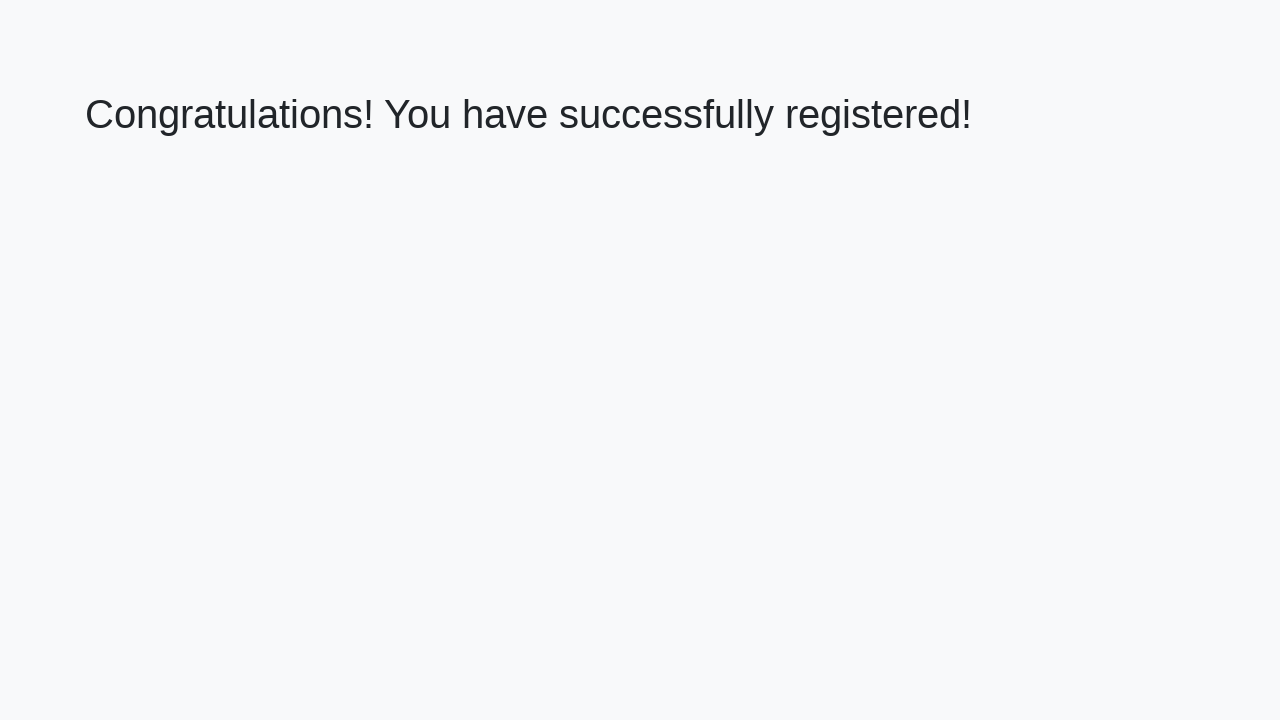

Retrieved success message text content
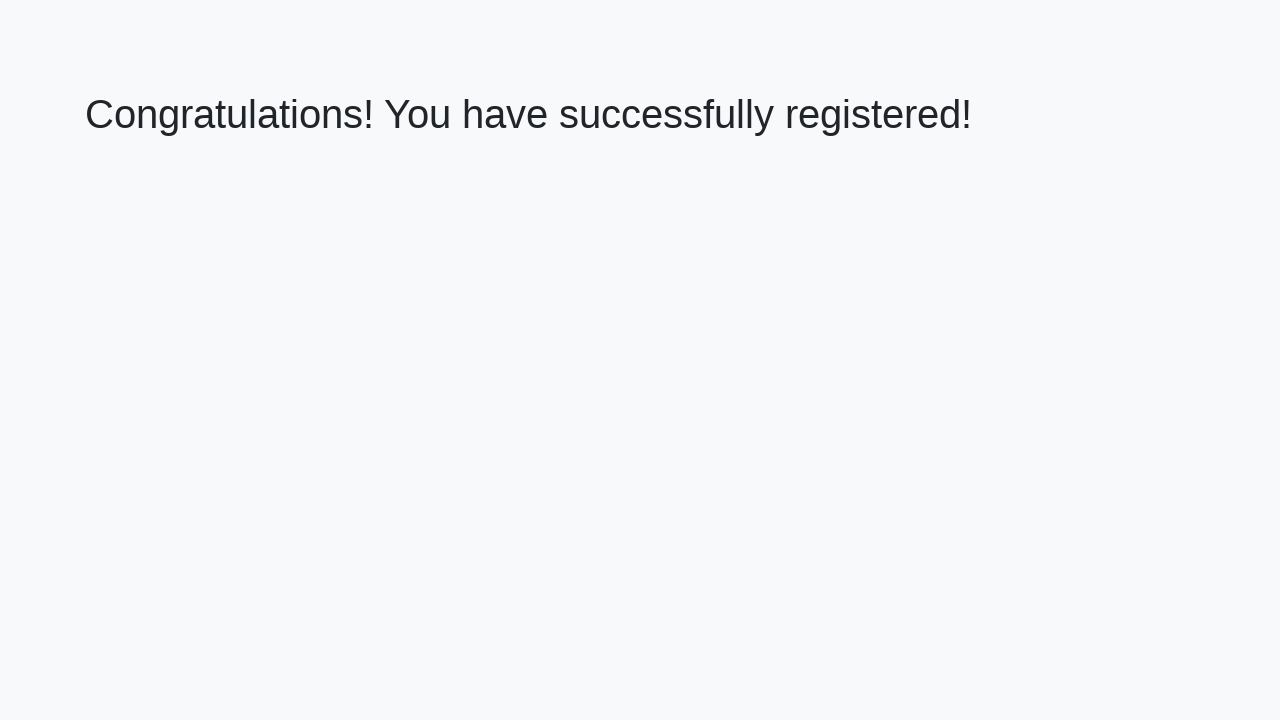

Verified success message: 'Congratulations! You have successfully registered!'
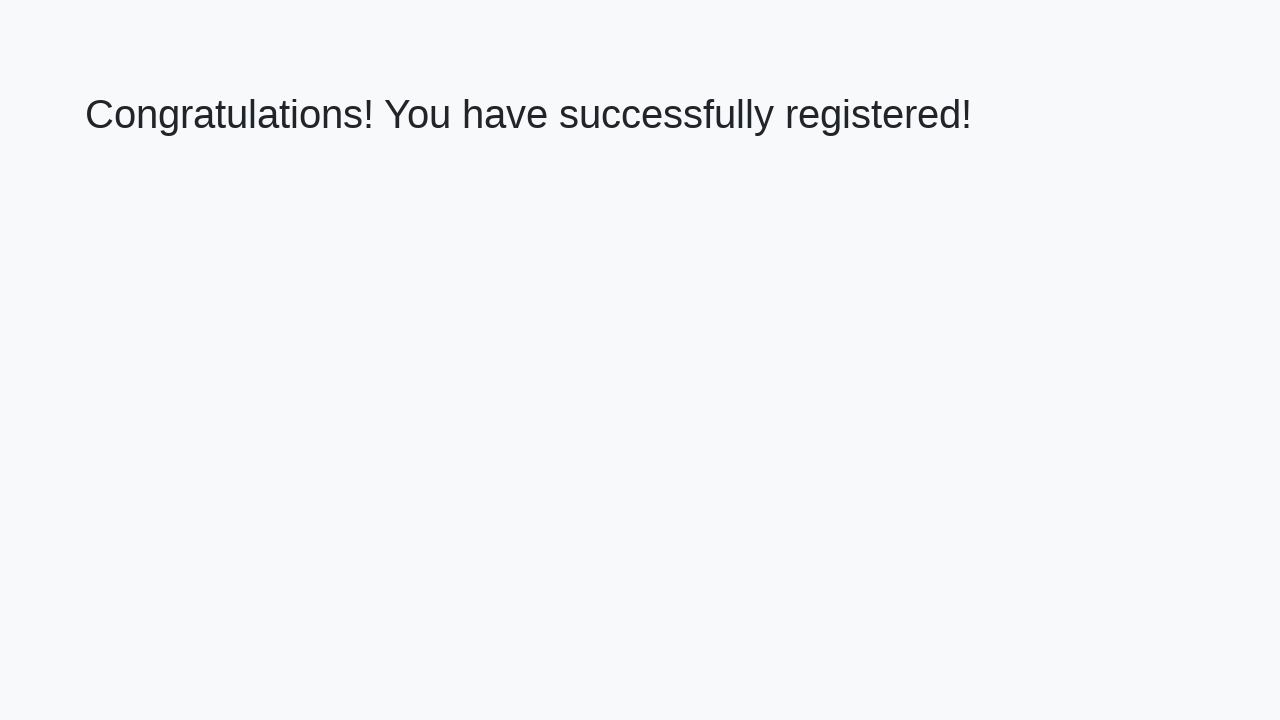

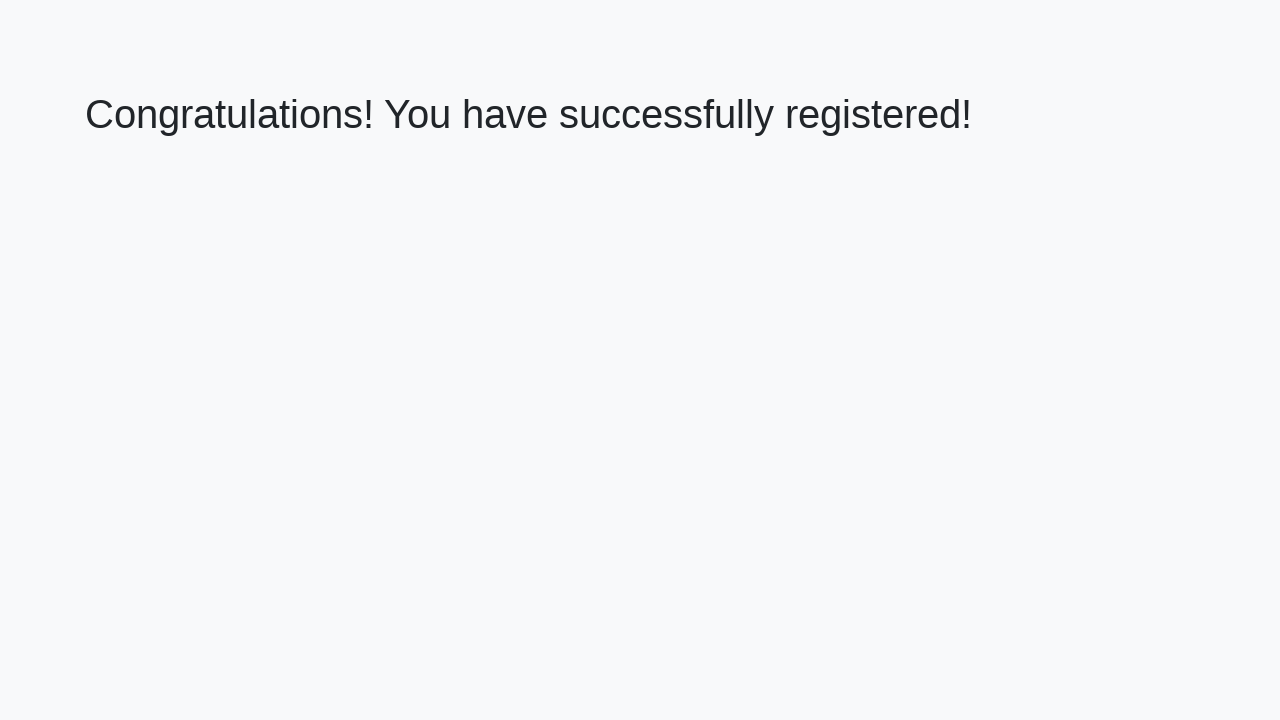